Tests dynamic dropdown functionality by selecting origin and destination cities in a flight booking form

Starting URL: https://rahulshettyacademy.com/dropdownsPractise/

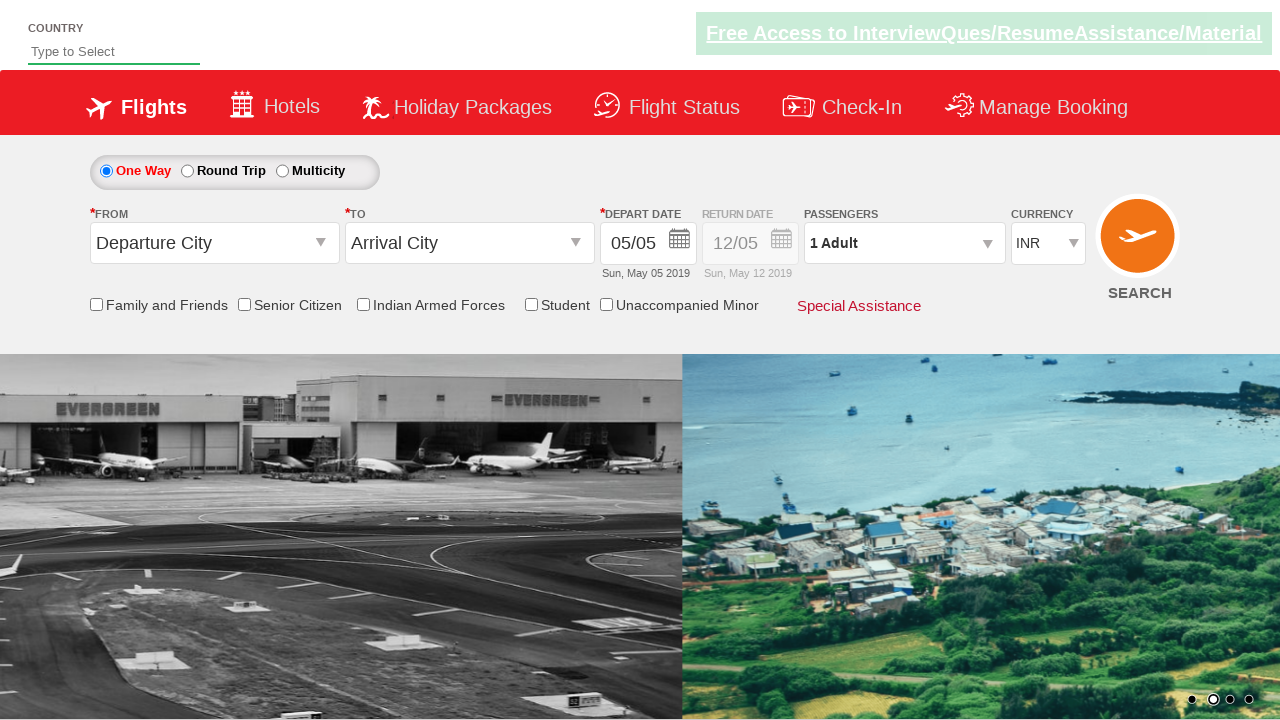

Clicked on origin station dropdown at (214, 243) on #ctl00_mainContent_ddl_originStation1_CTXT
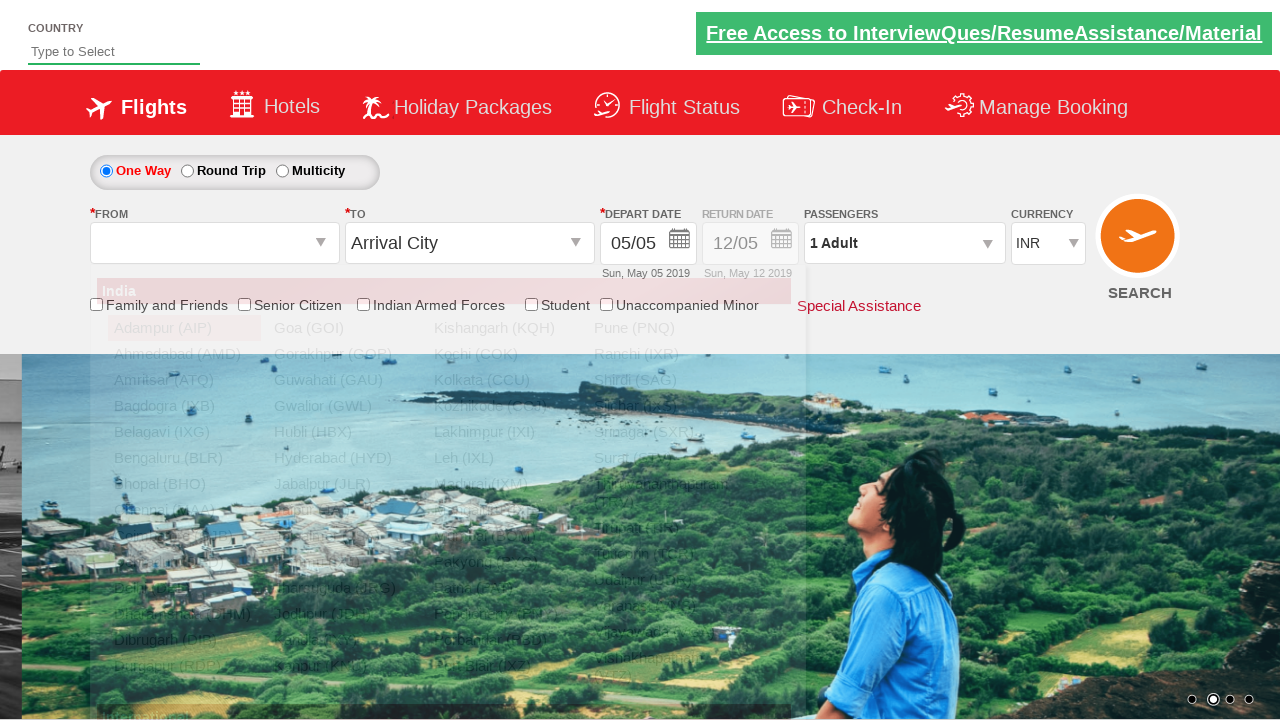

Selected Bengaluru (BLR) as origin city at (184, 458) on a[value='BLR']
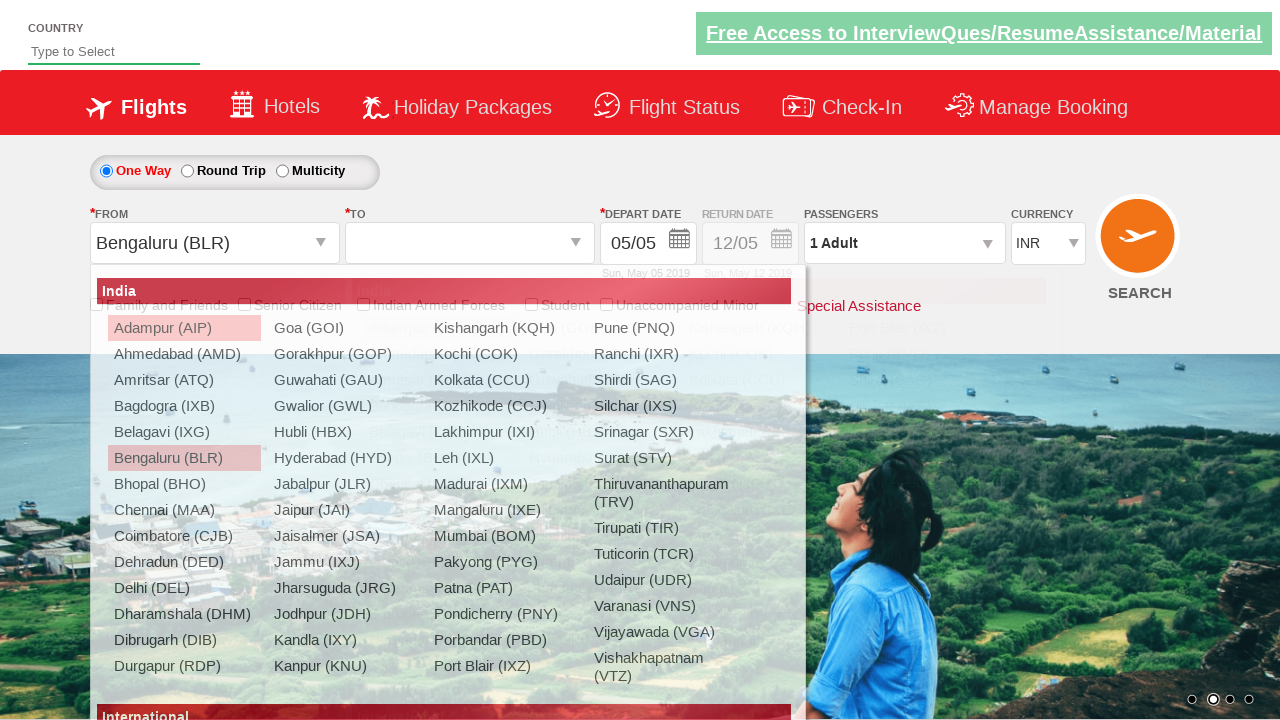

Selected Chennai (MAA) as destination city at (439, 484) on div#glsctl00_mainContent_ddl_destinationStation1_CTNR a[value='MAA']
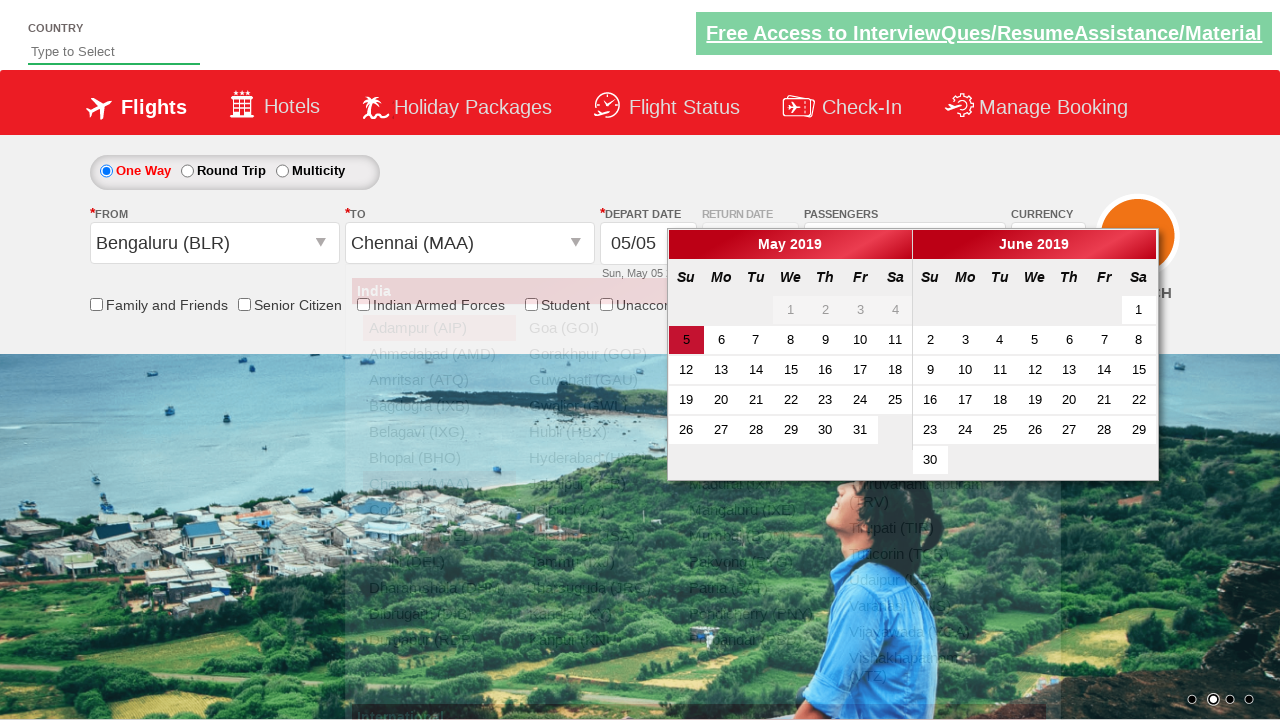

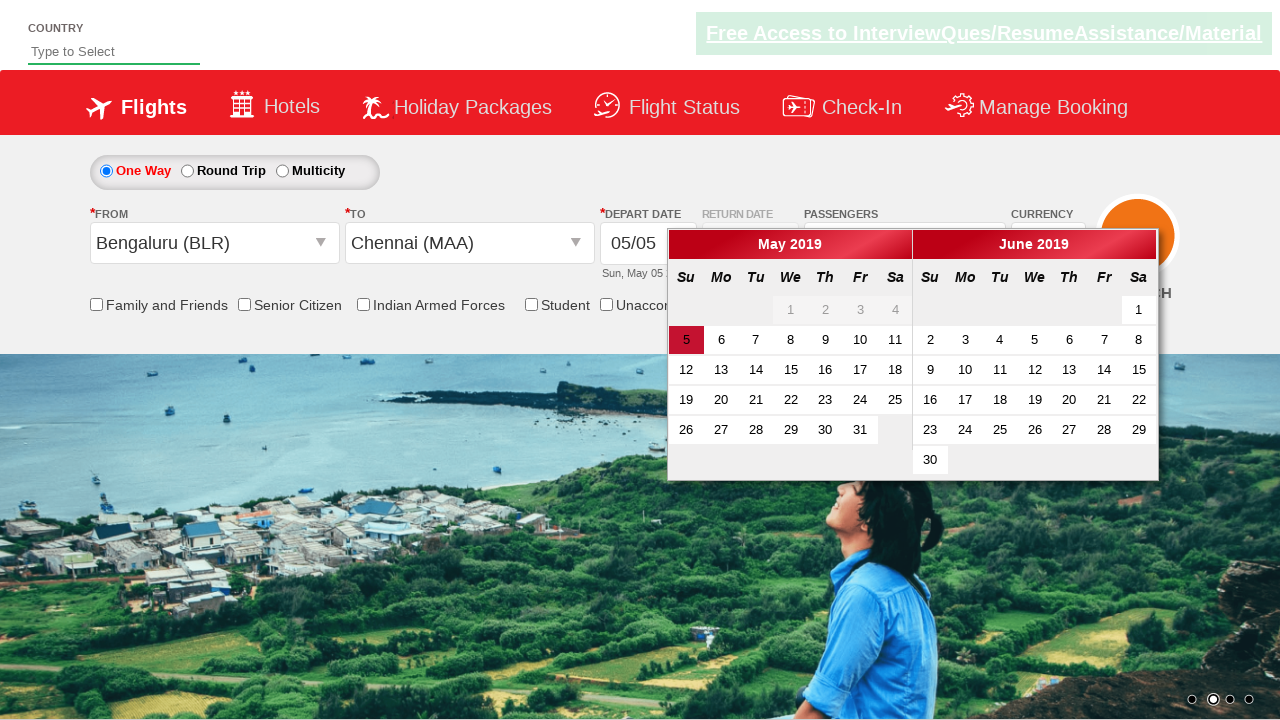